Navigates to Tesla's used Model S inventory page and performs infinite scrolling to load all available inventory items on the page.

Starting URL: https://www.tesla.com/inventory/used/ms?arrangeby=plh&zip=95113

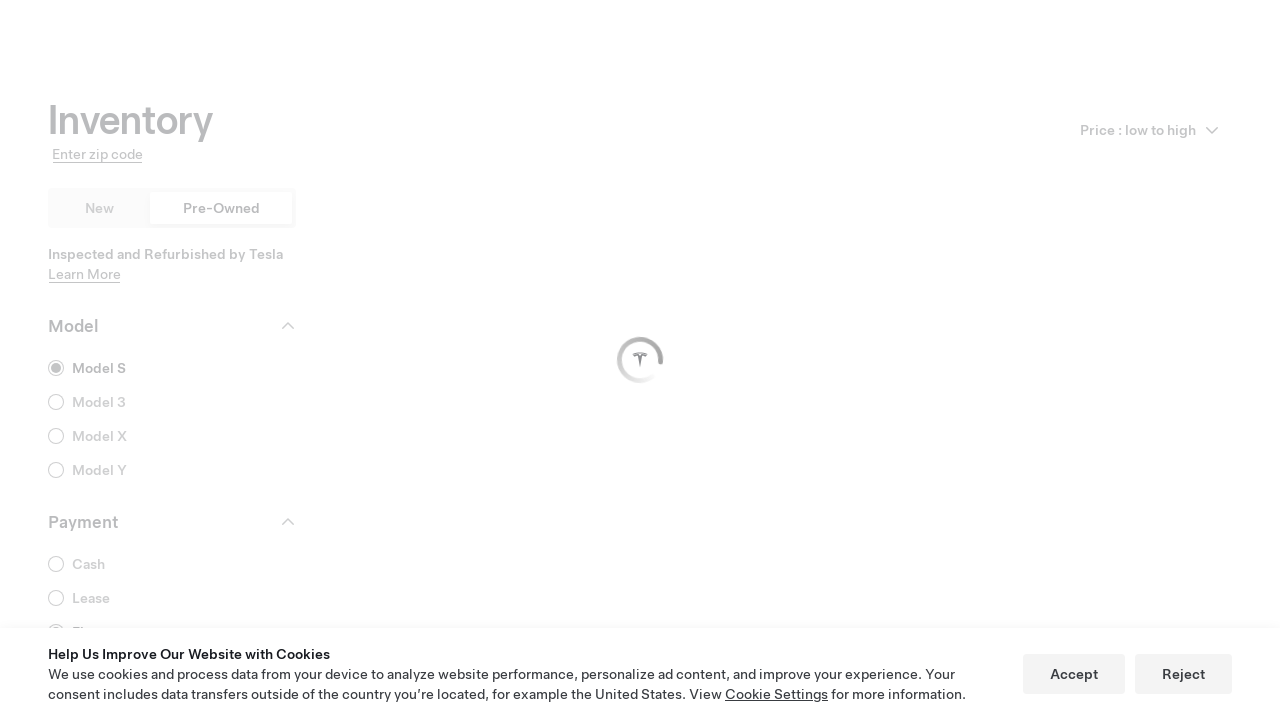

Scrolled to bottom of page to initiate loading
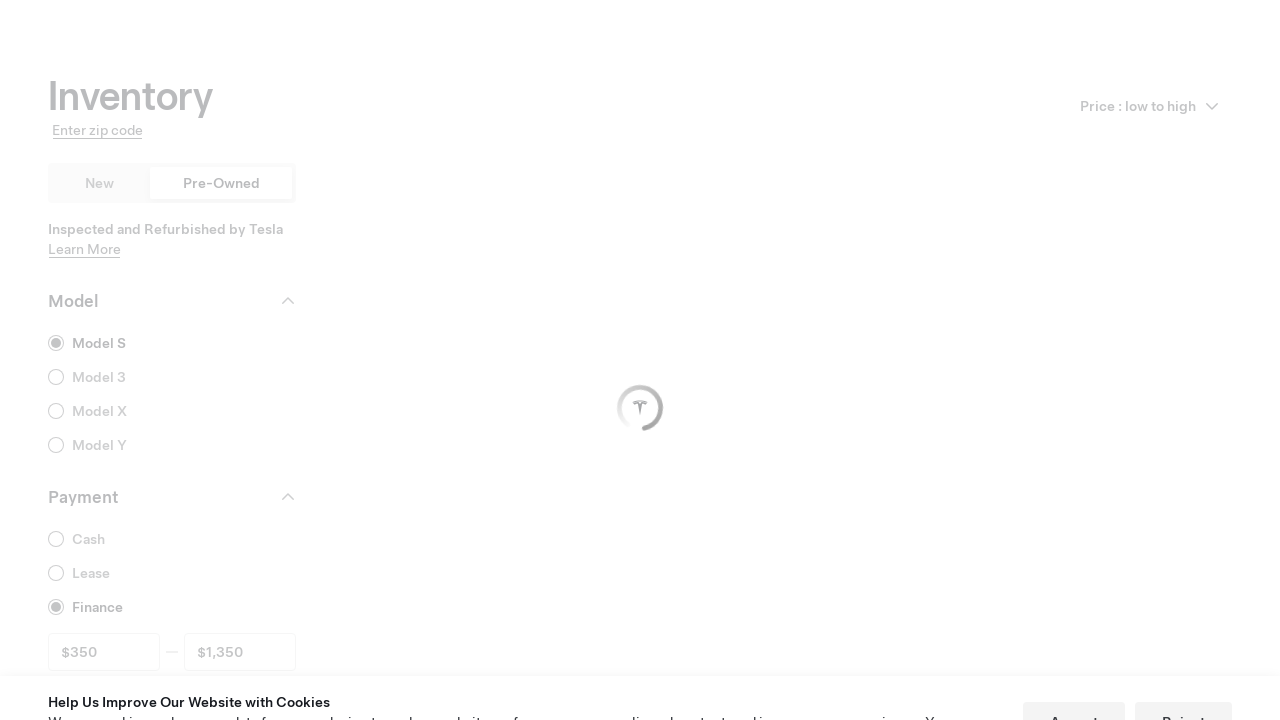

Waited 2 seconds for initial content to load
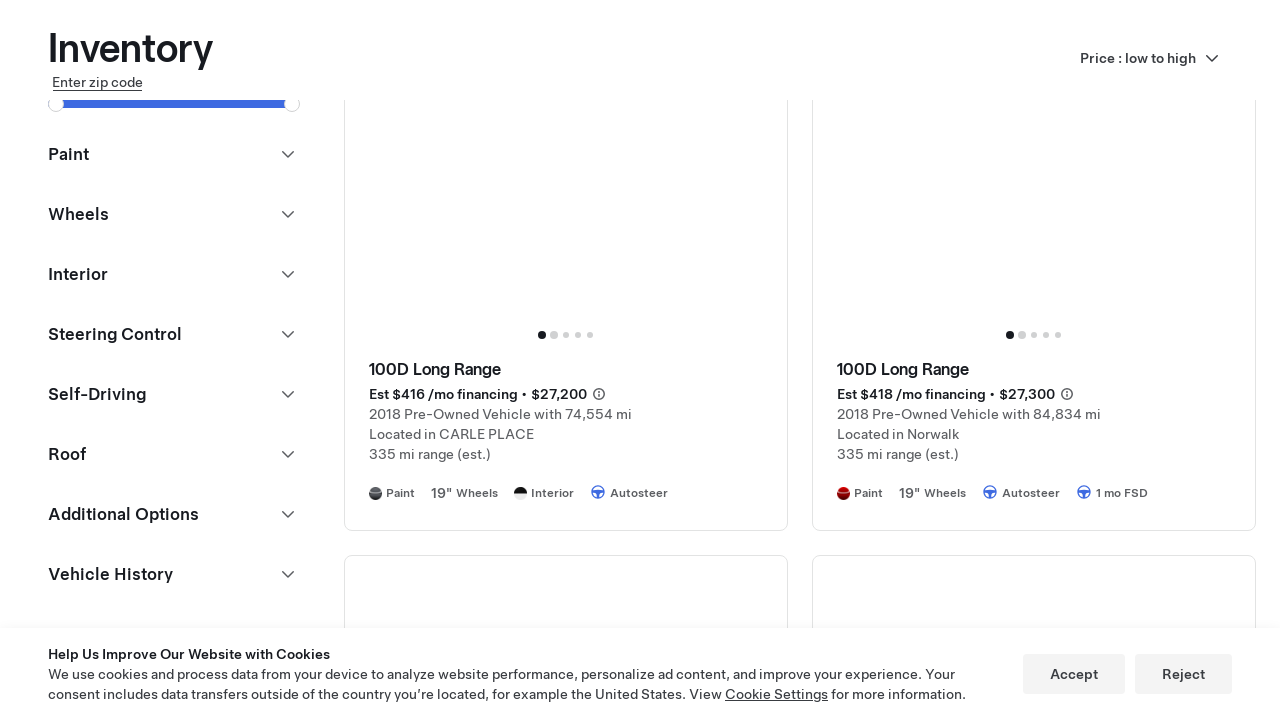

Retrieved initial page height
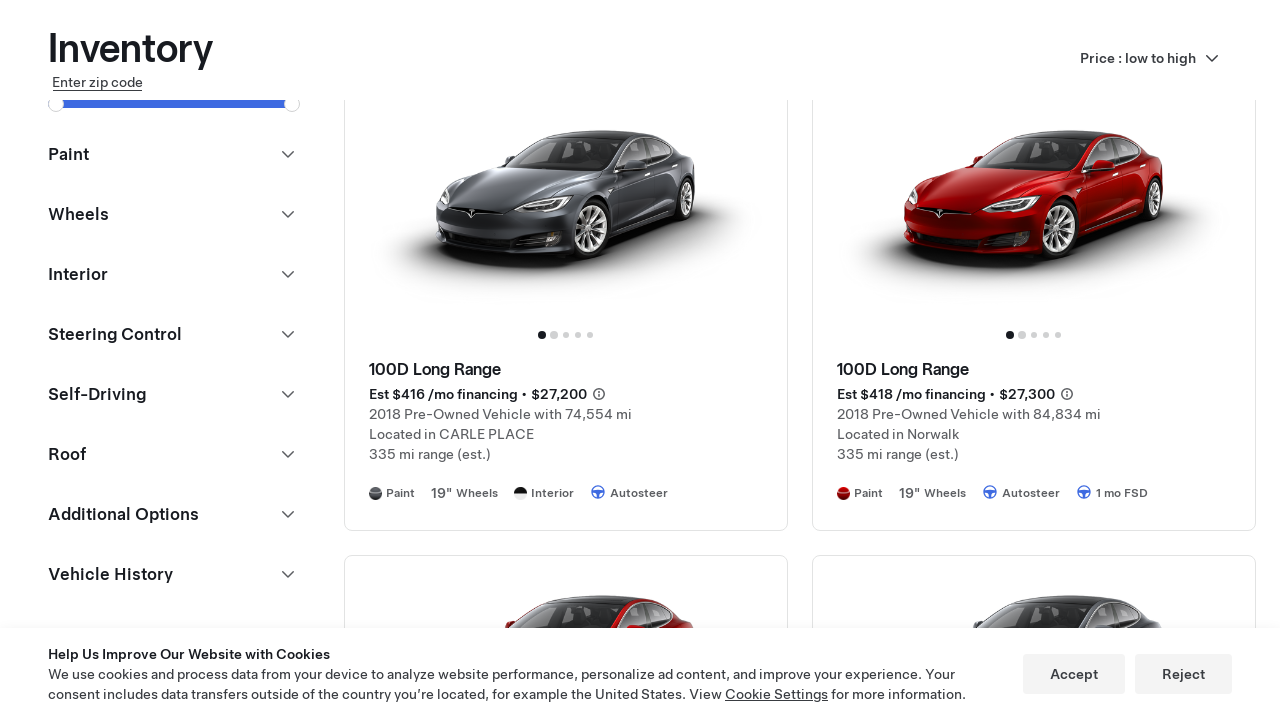

Scrolled to bottom of page (iteration 1)
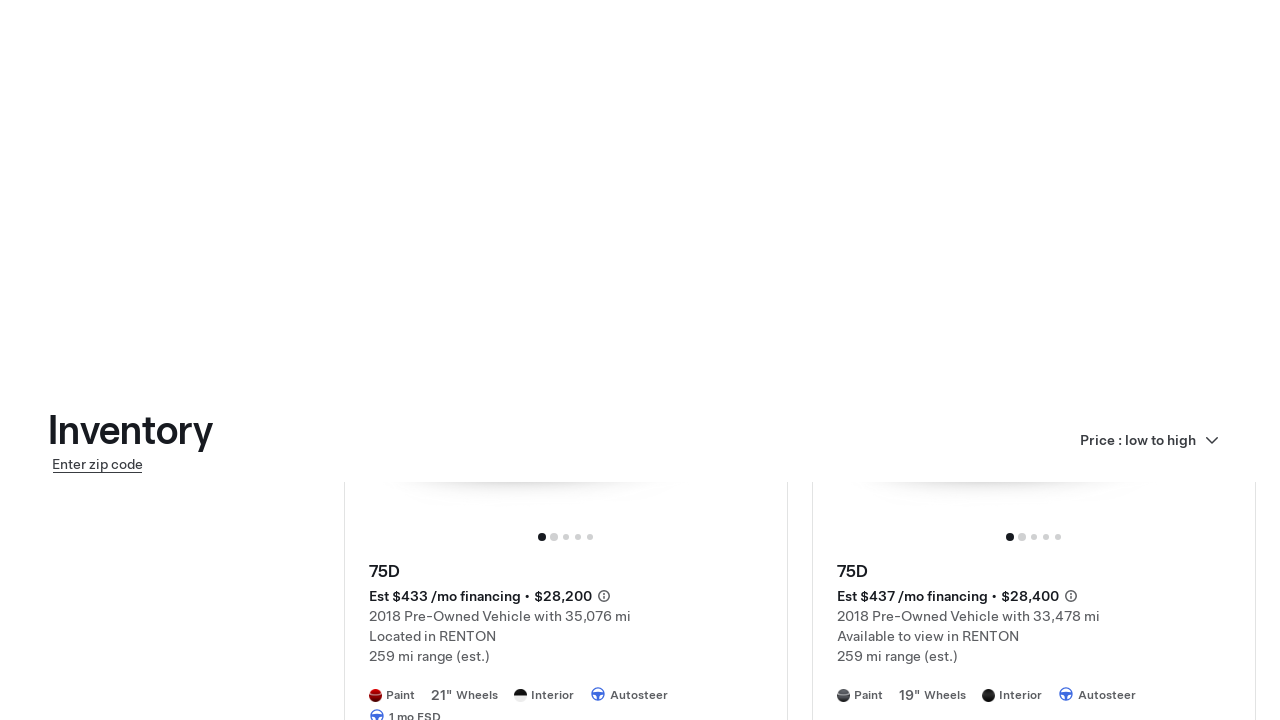

Waited 5.5 seconds for new content to load
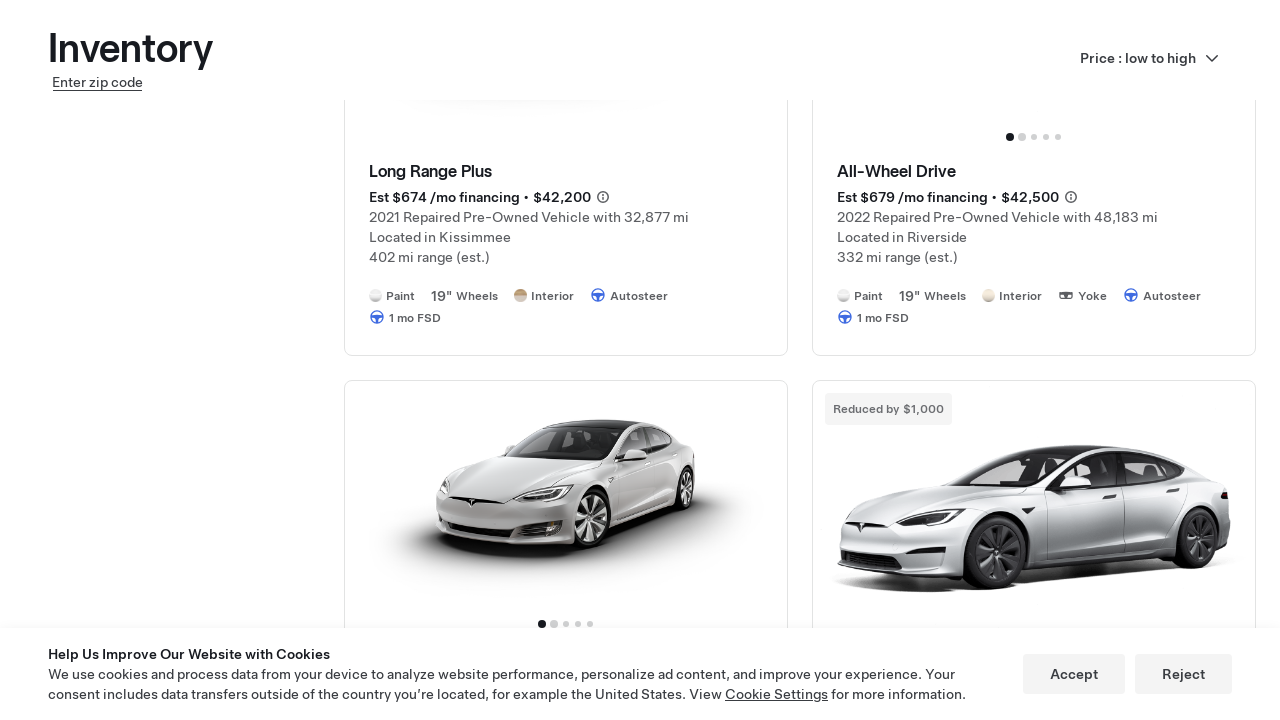

Retrieved updated page height
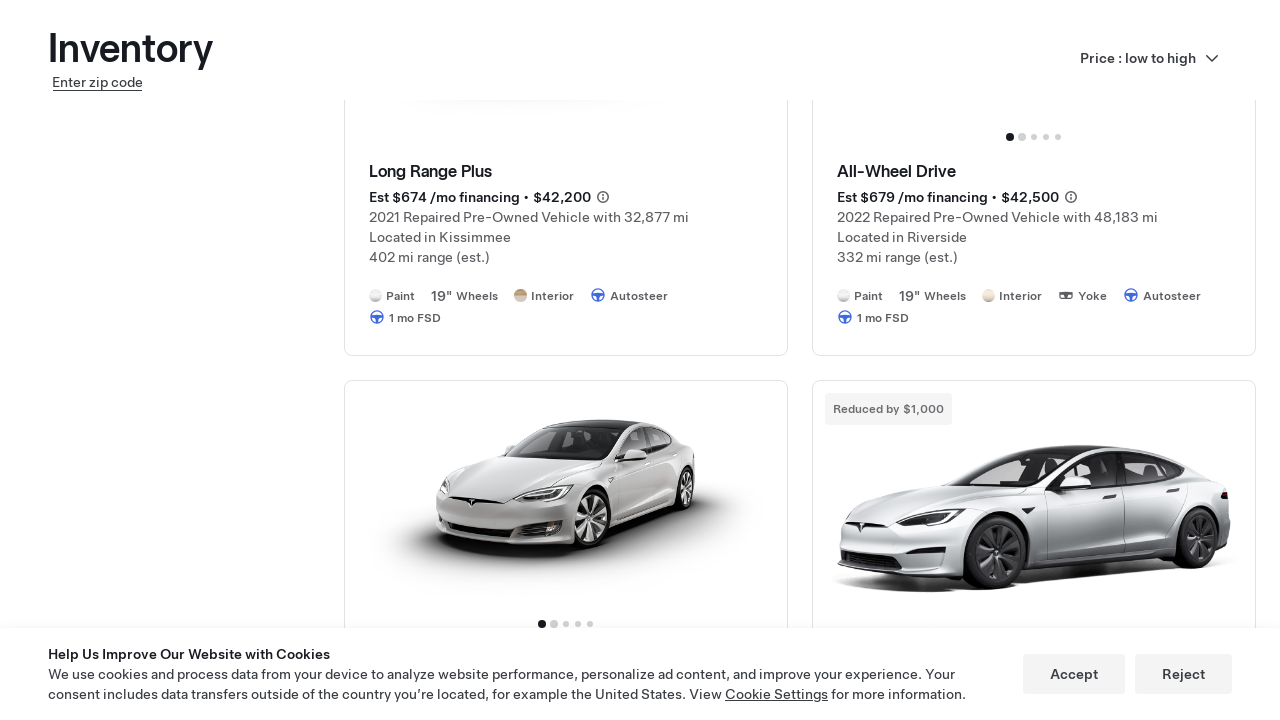

Scrolled to bottom of page (iteration 2)
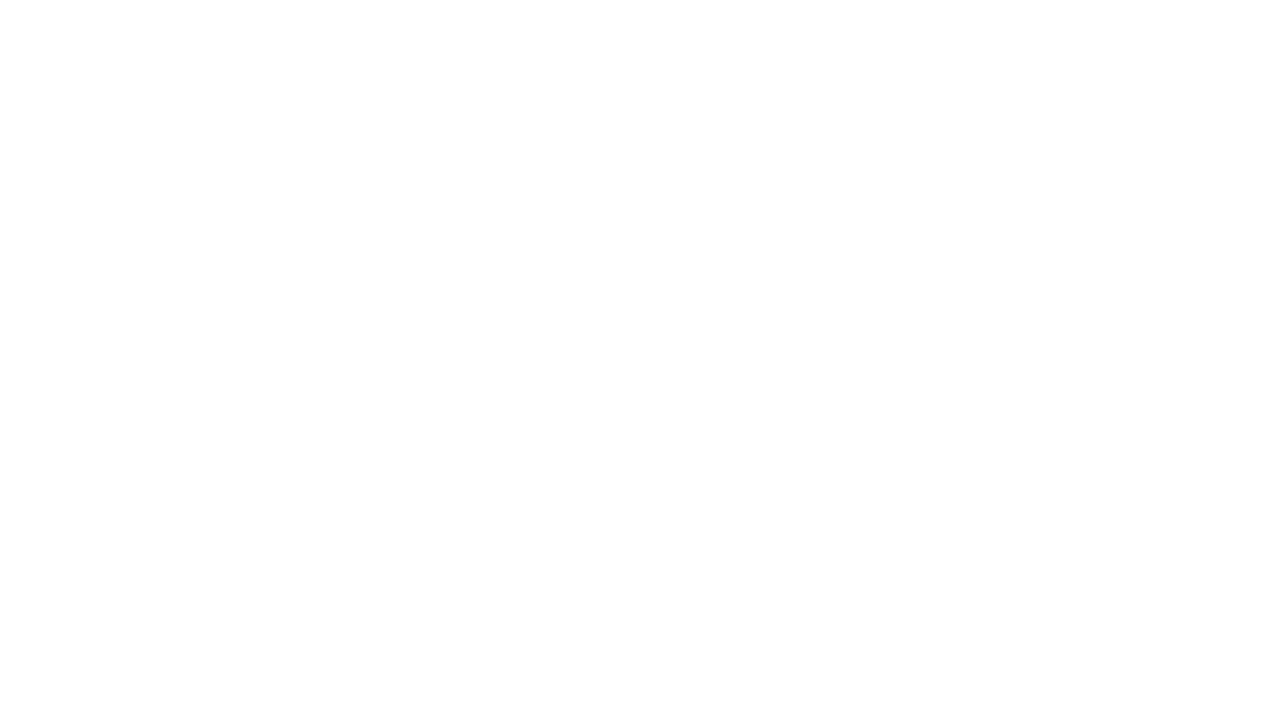

Waited 5.5 seconds for new content to load
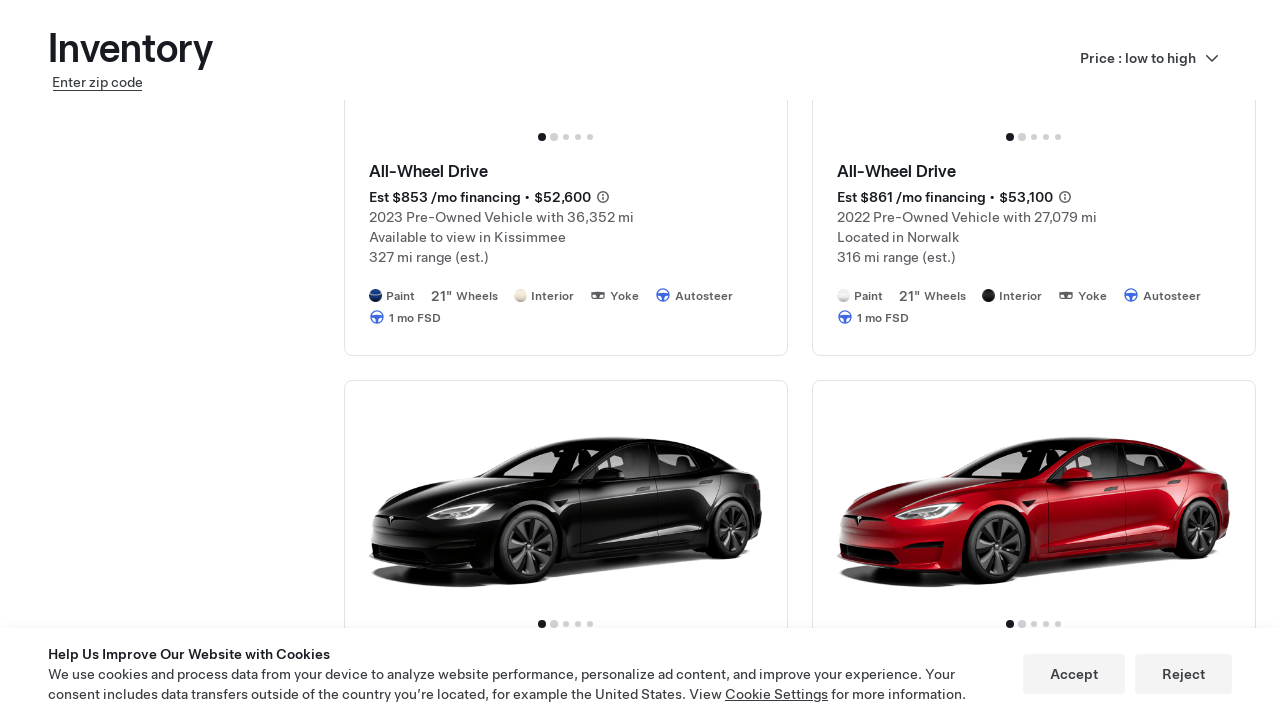

Retrieved updated page height
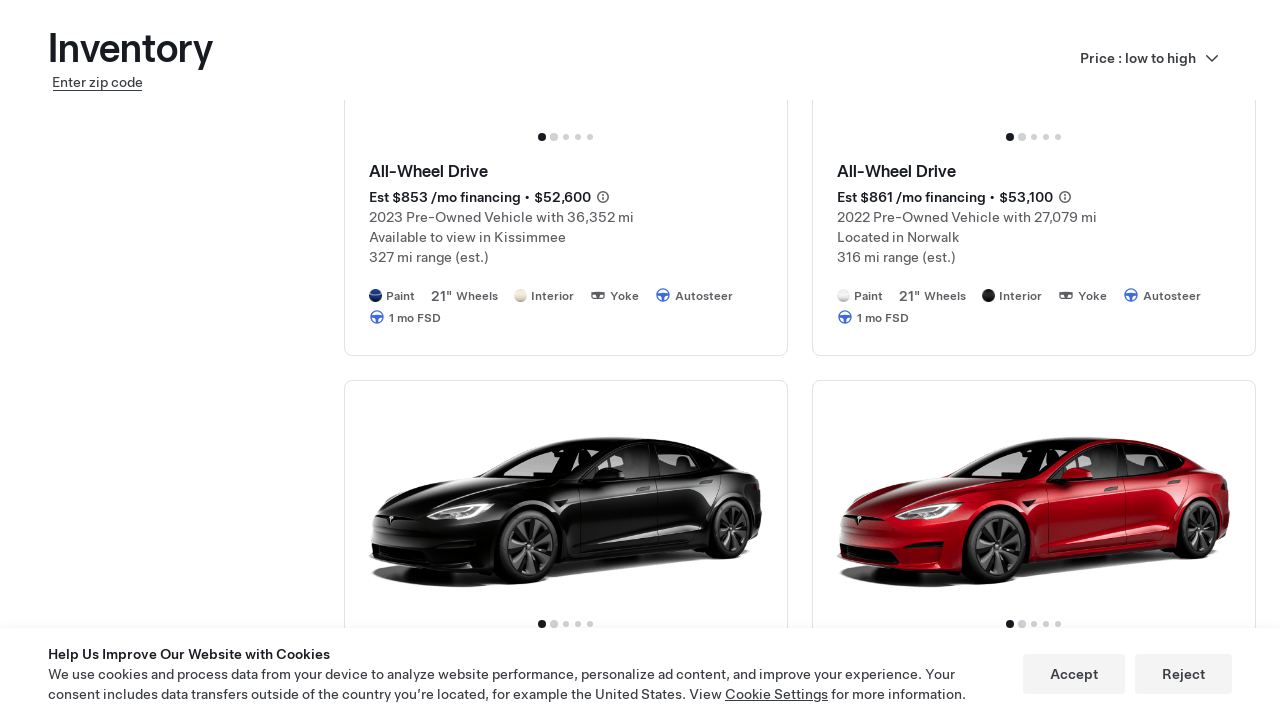

Scrolled to bottom of page (iteration 3)
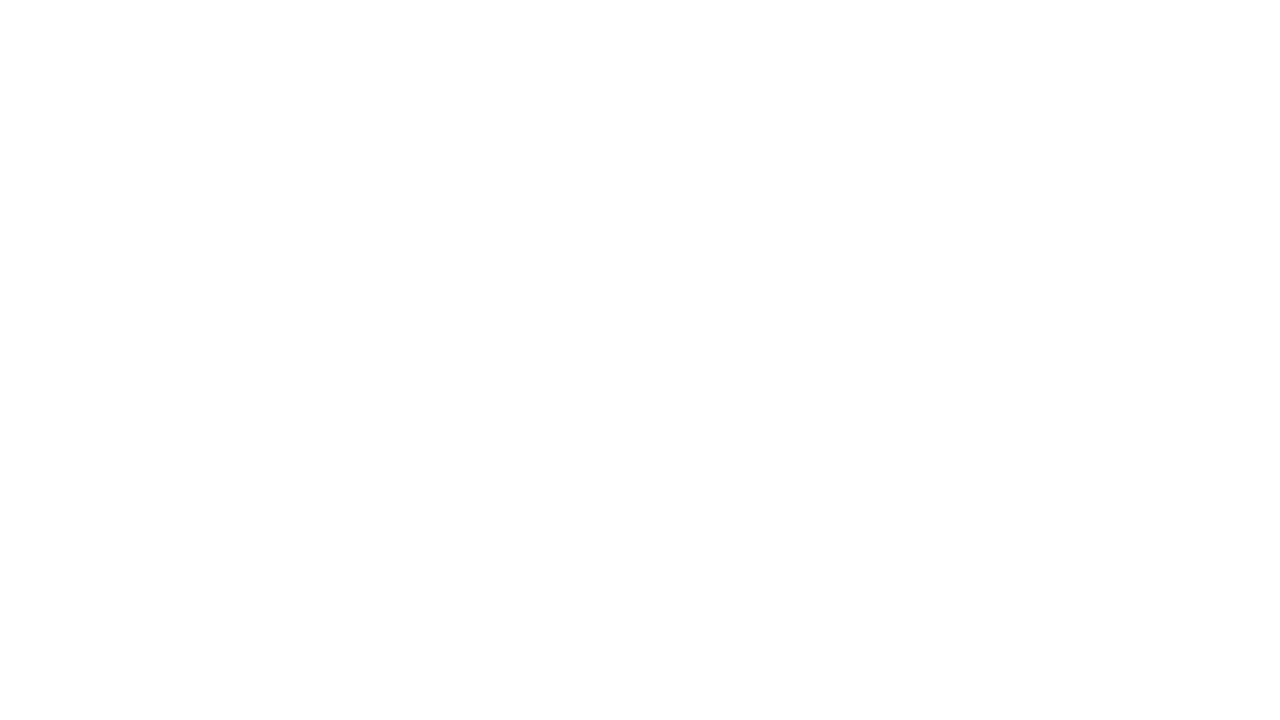

Waited 5.5 seconds for new content to load
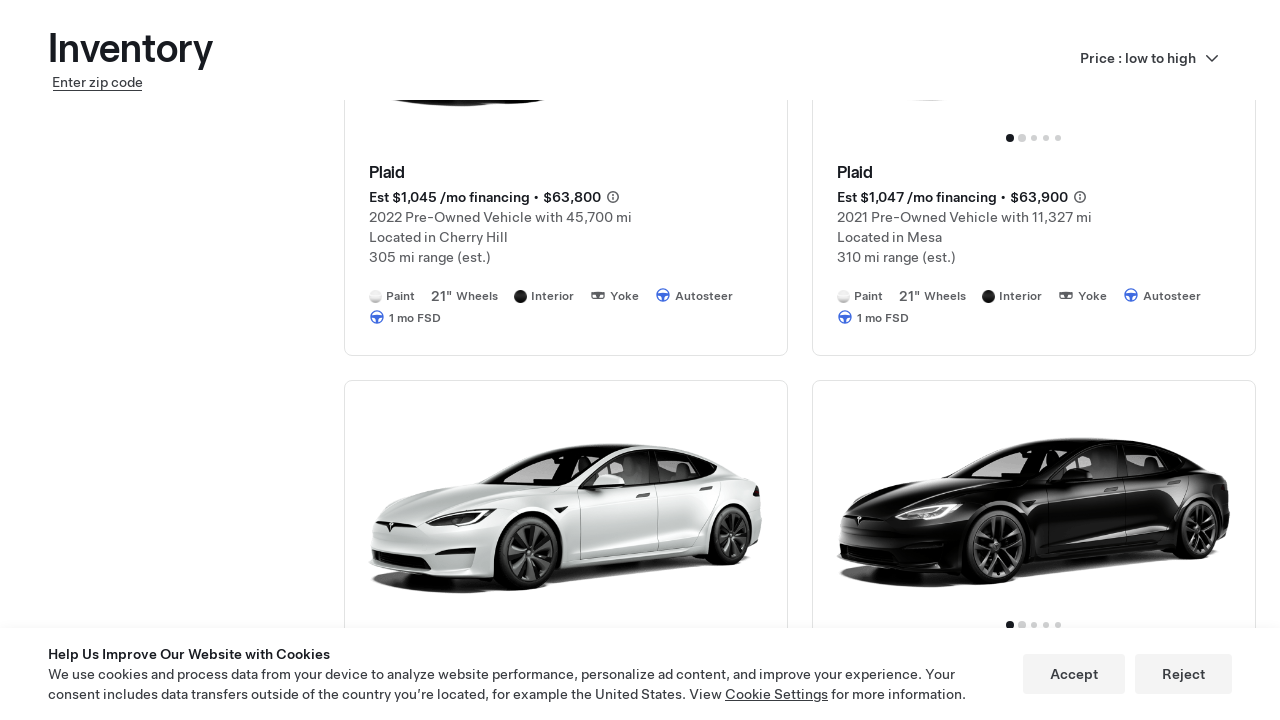

Retrieved updated page height
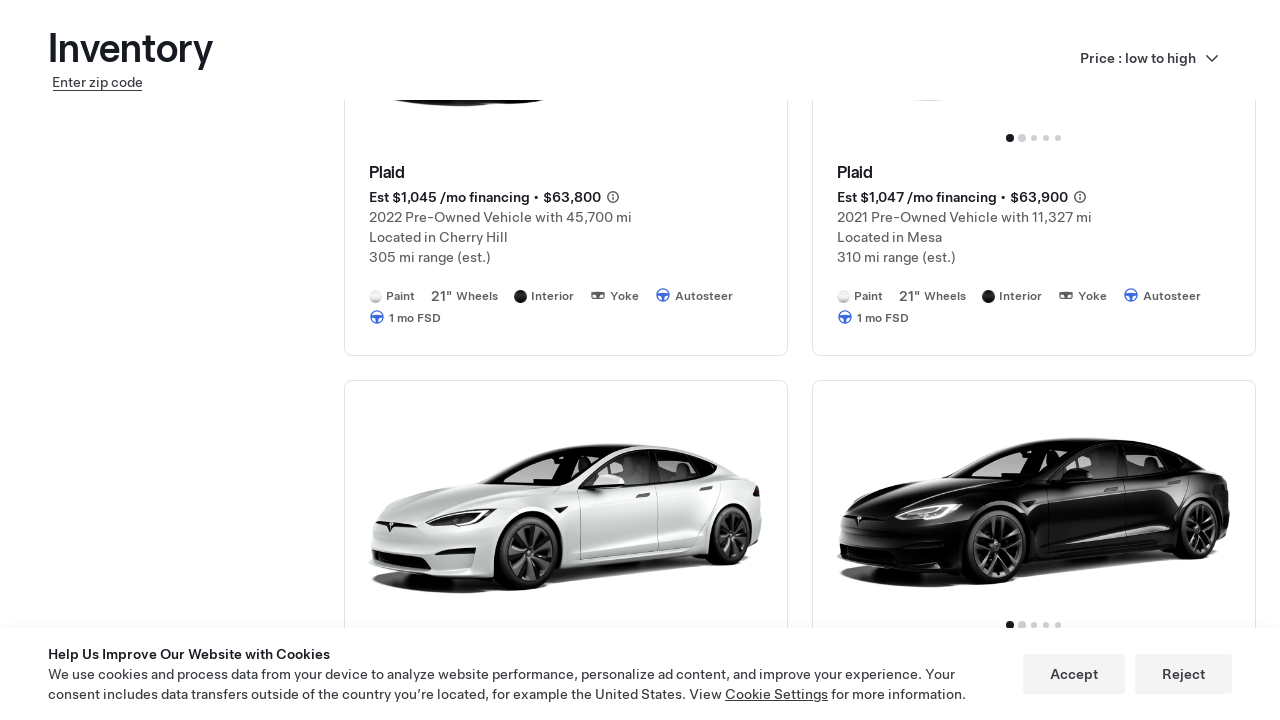

Scrolled to bottom of page (iteration 4)
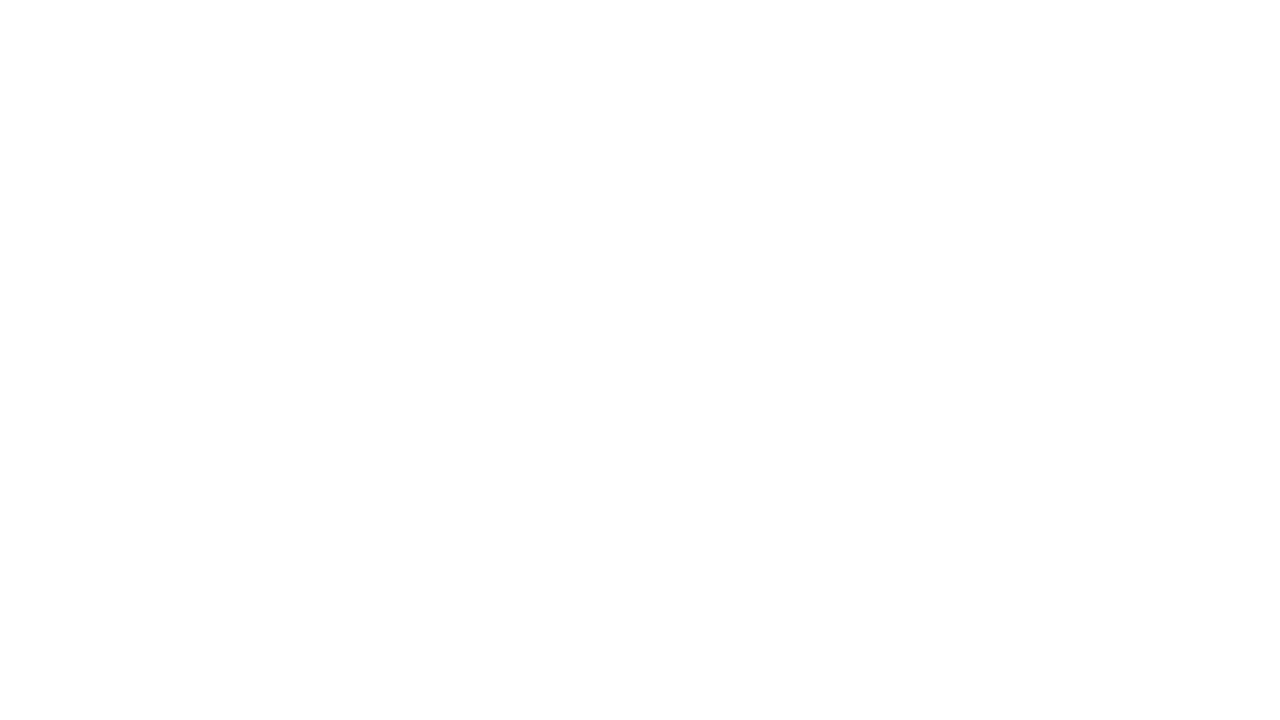

Waited 5.5 seconds for new content to load
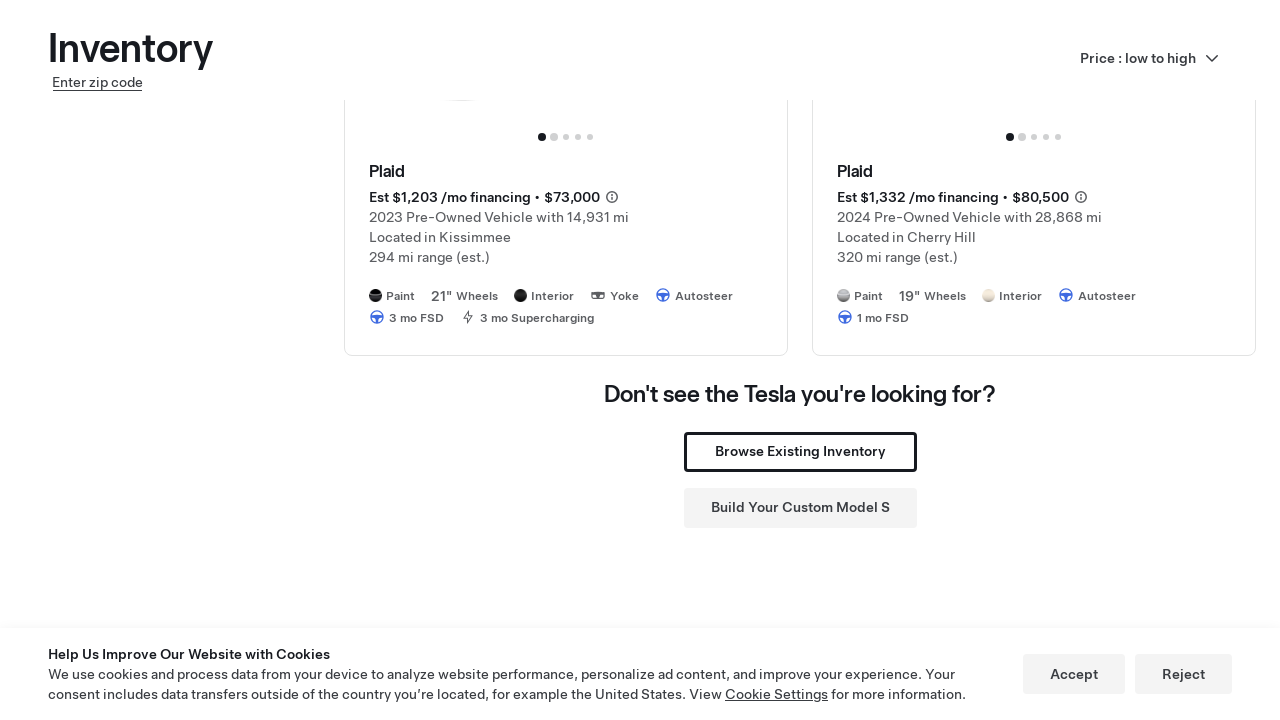

Retrieved updated page height
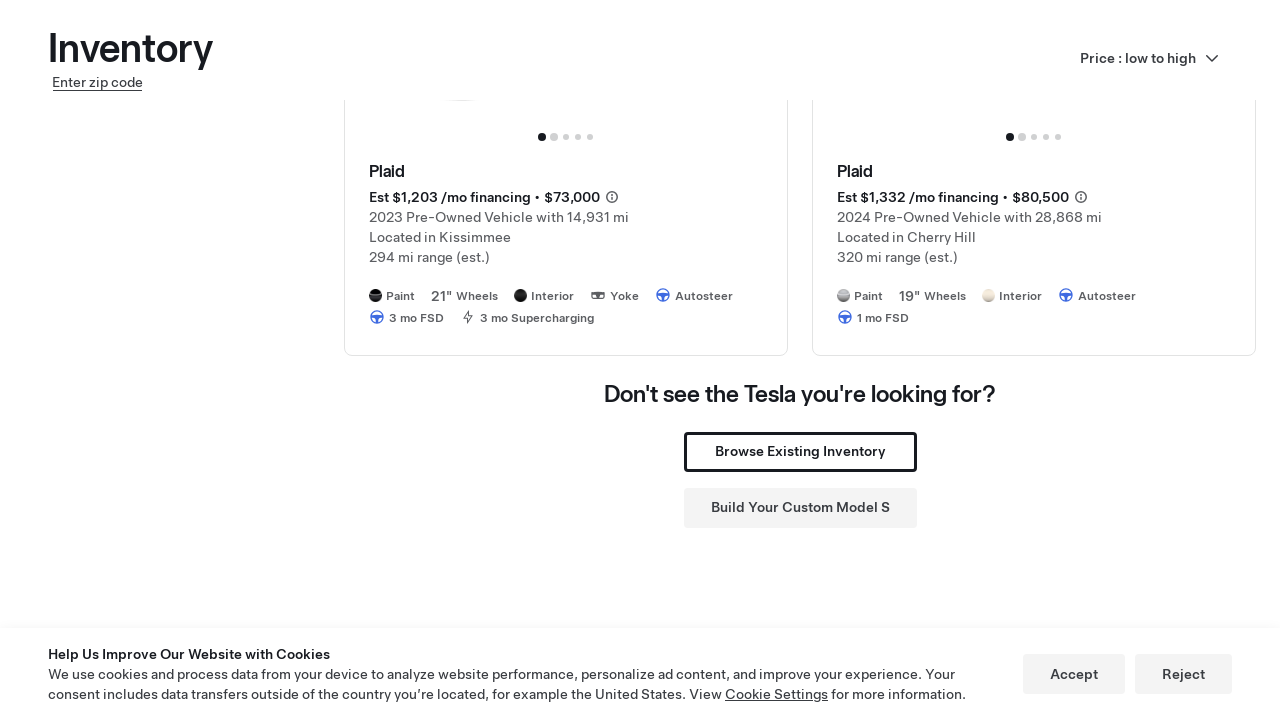

No new content loaded - reached end of inventory list
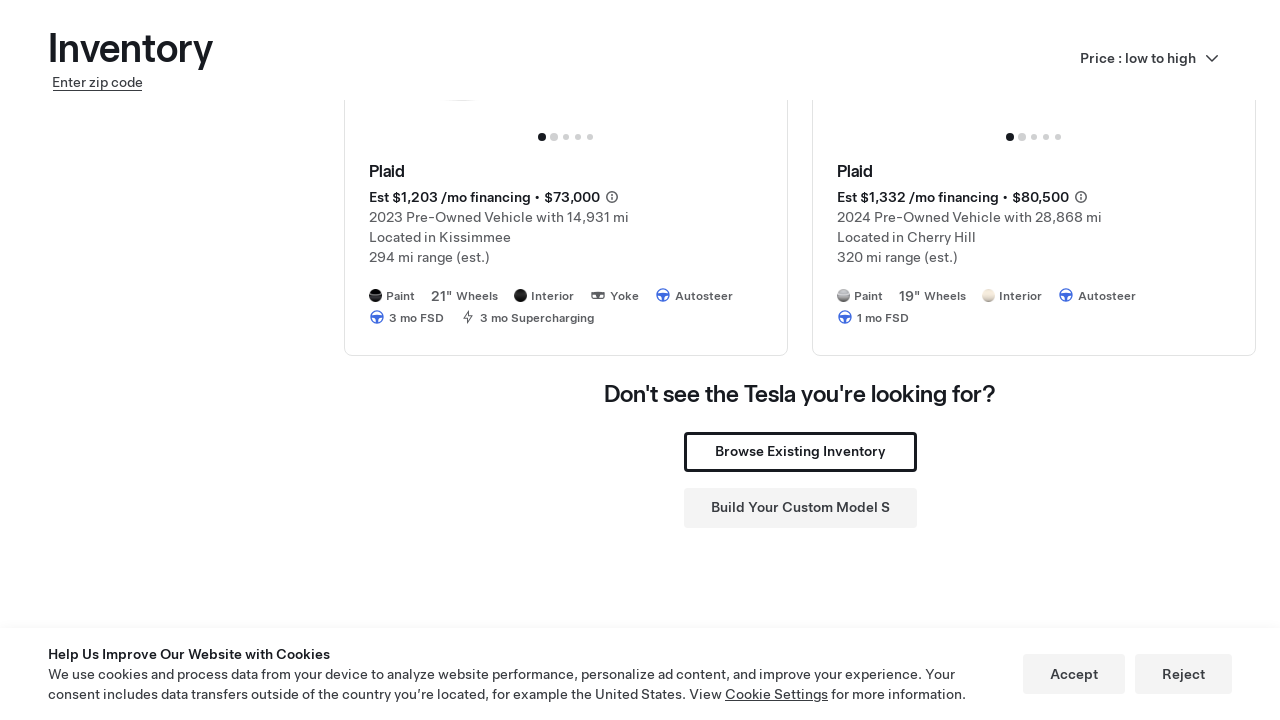

Verified article elements (inventory items) are present on page
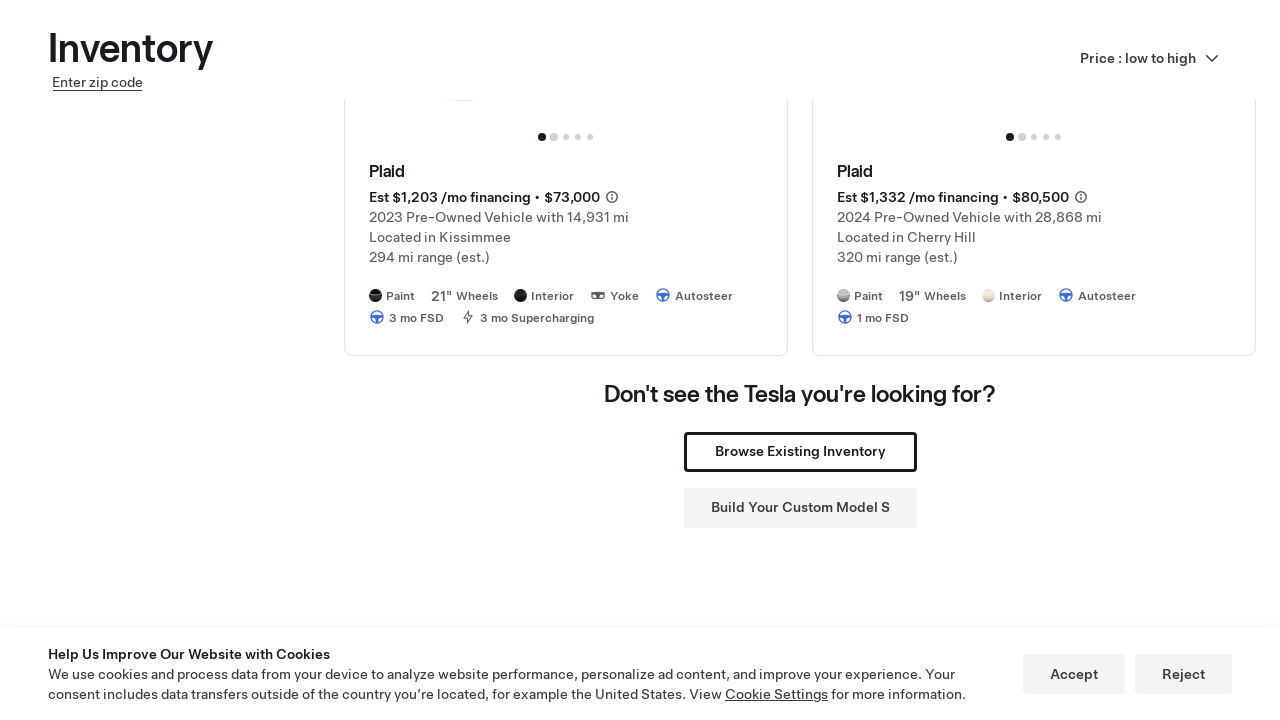

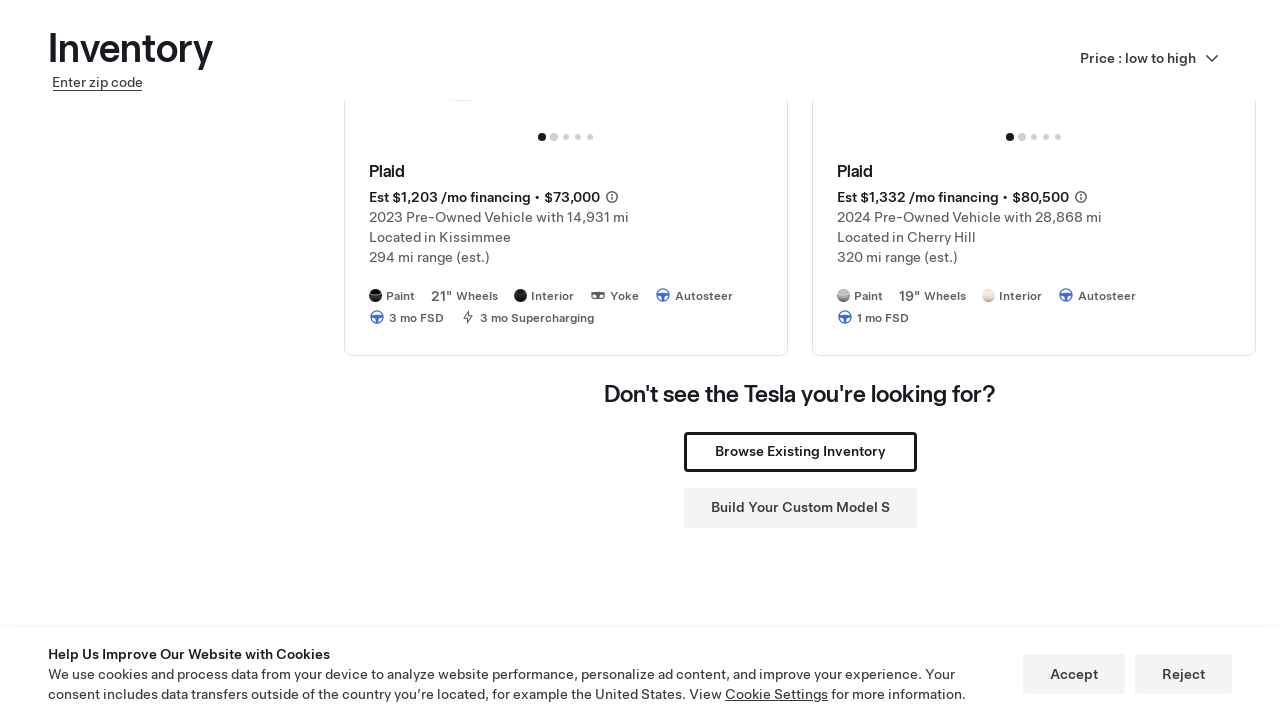